Tests various CSS selector techniques by filling multiple input fields on a CSS selector practice page, demonstrating different selector patterns including ID, class, contains, starts-with, and ends-with attribute selectors.

Starting URL: https://syntaxprojects.com/cssSelector.php

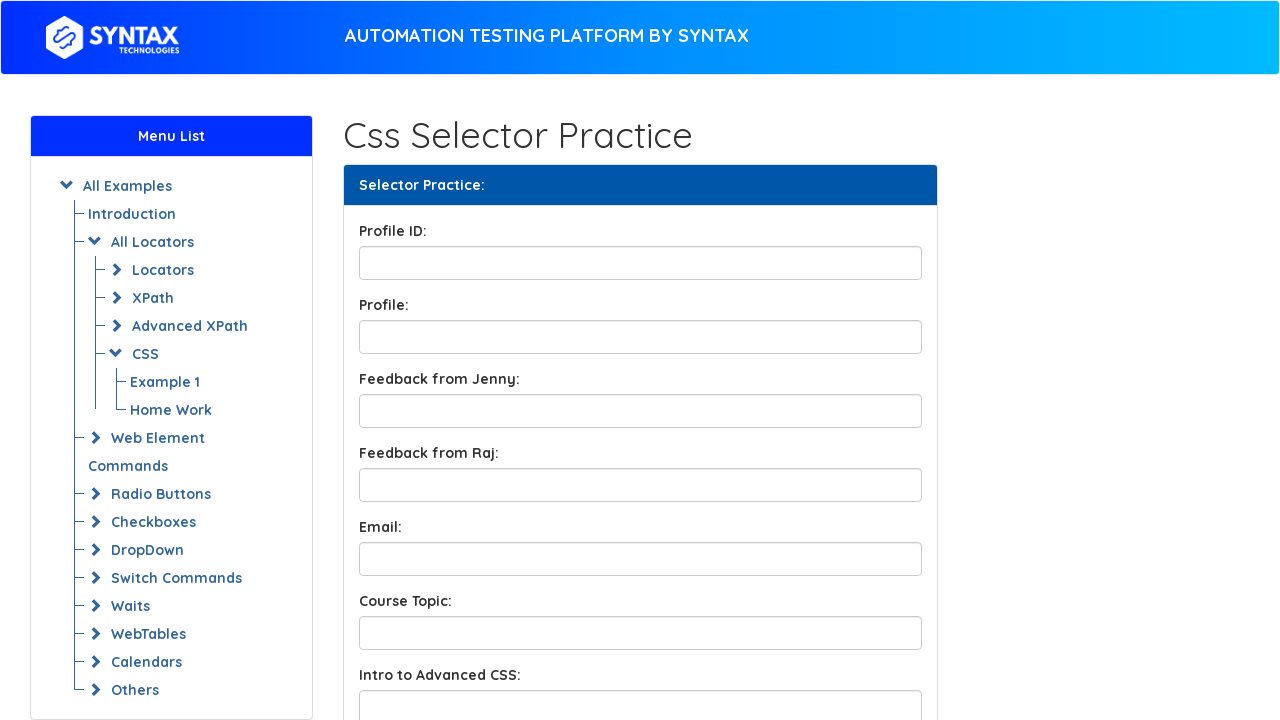

Navigated to CSS selector practice page
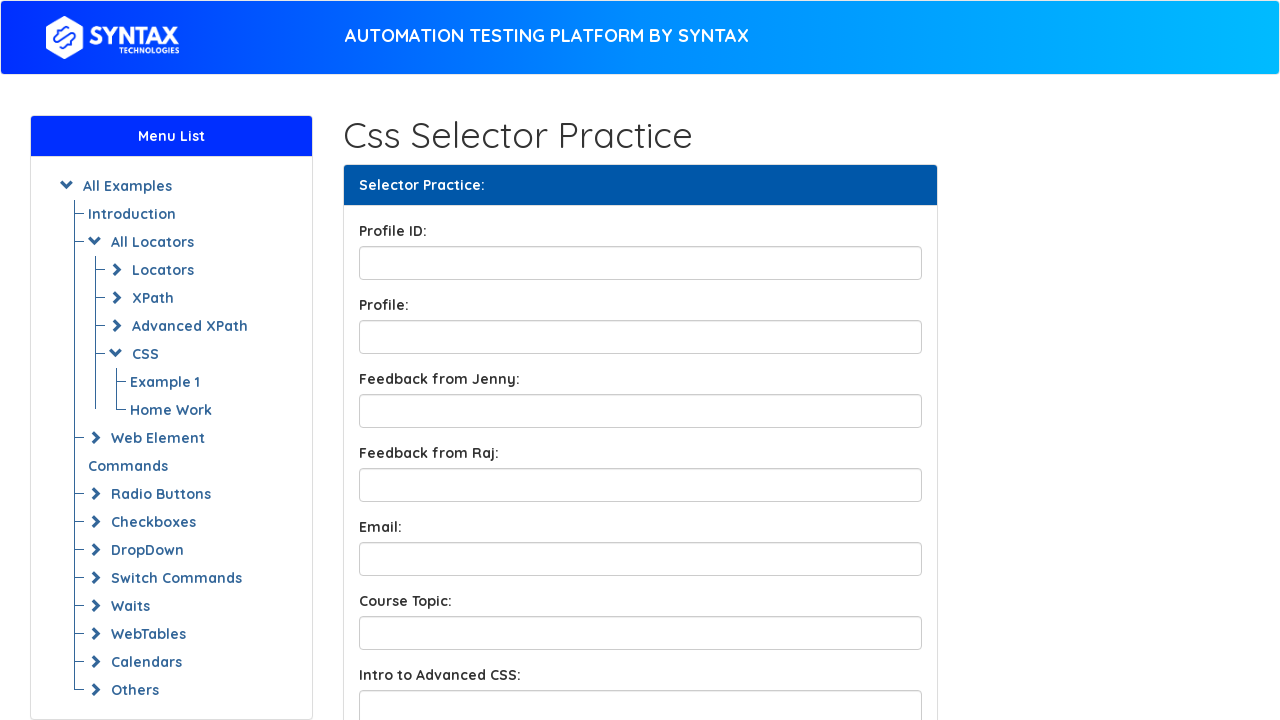

Filled profileID field using ID attribute selector with 'hello' on input[id='profileID']
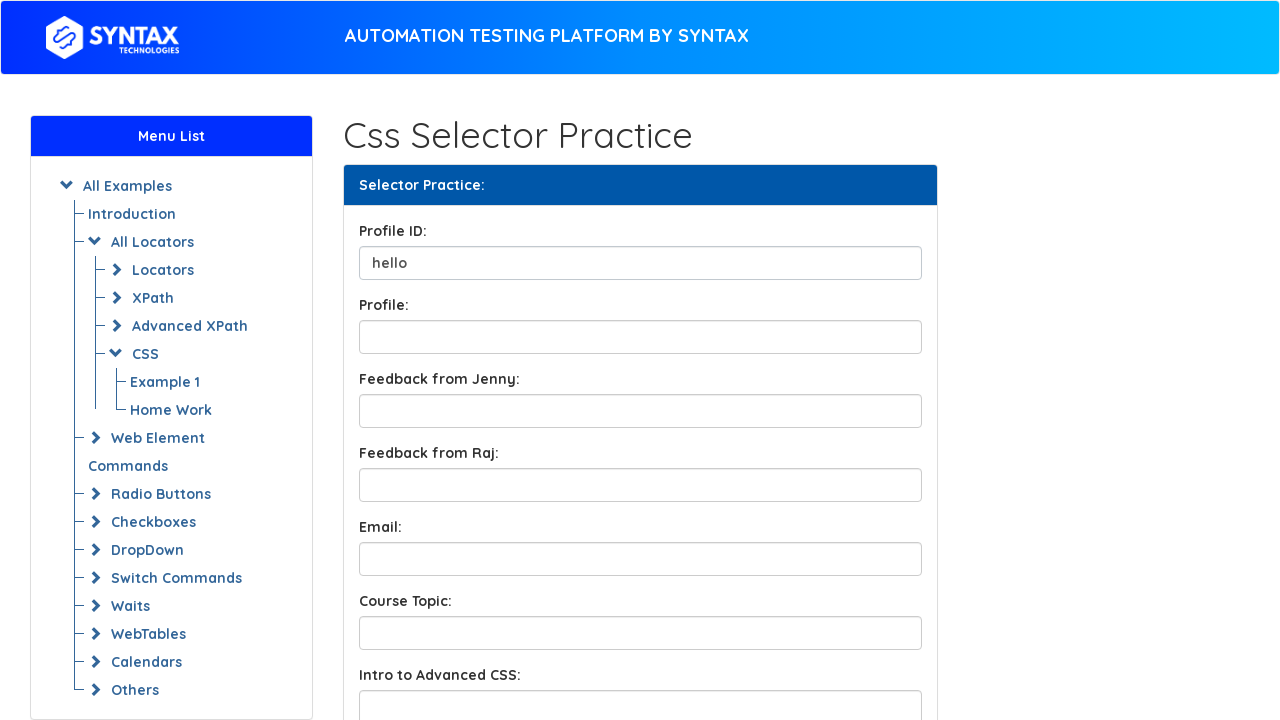

Filled profileBox field using # ID shortcut selector with 'abracadabra' on input#profileBox
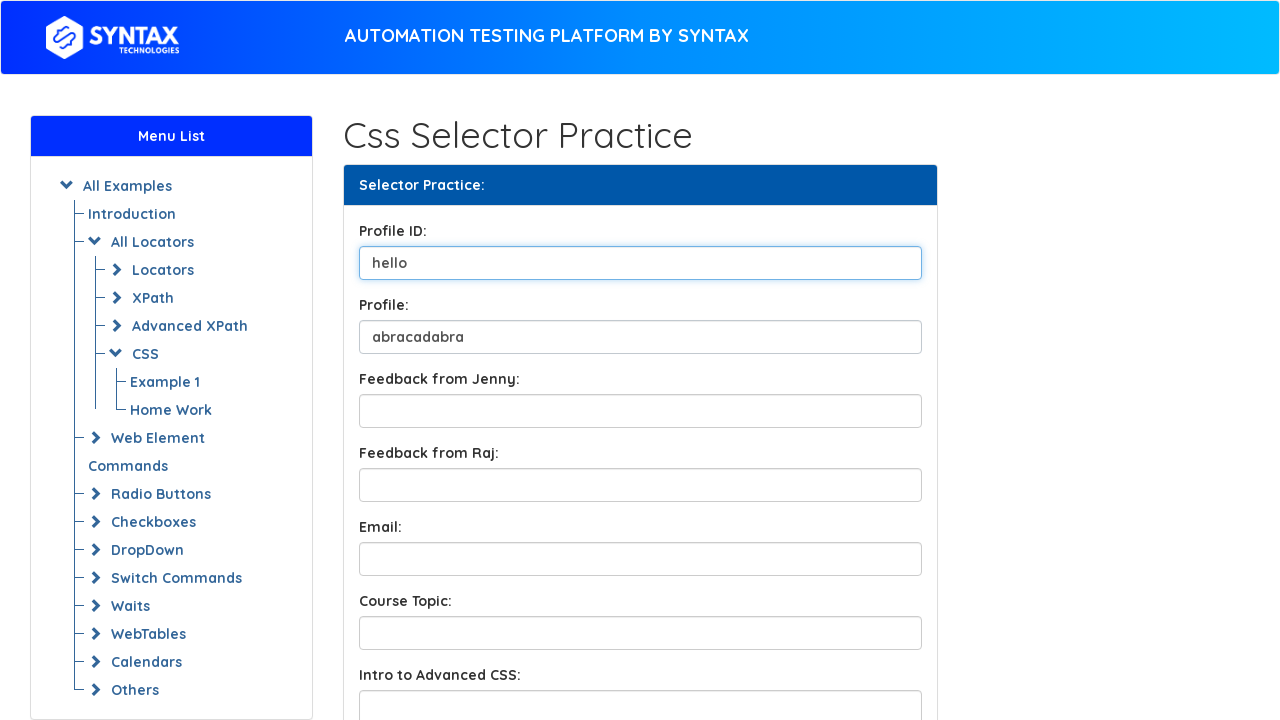

Filled feedbackBox1 field using . class shortcut selector with 'the website is too slow' on input.form-control.feedbackBox1
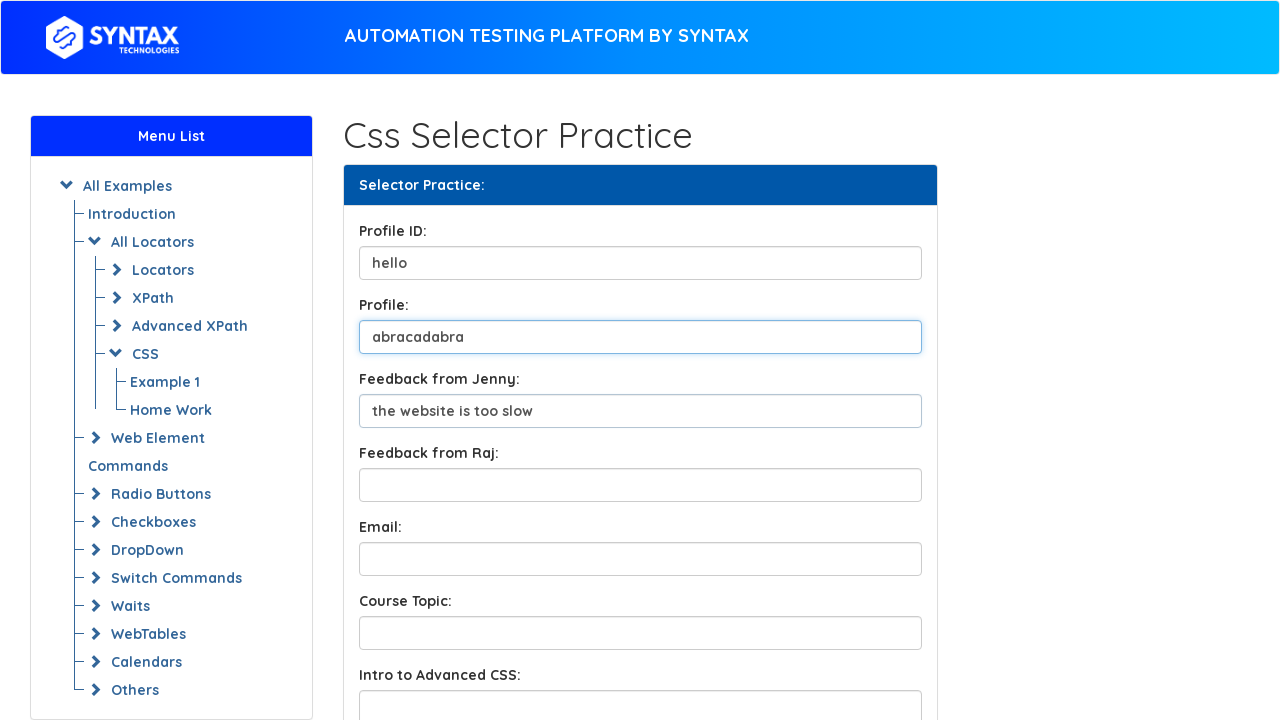

Filled content input field using *= (contains) attribute selector with 'selenium' on input[name*='contentInput']
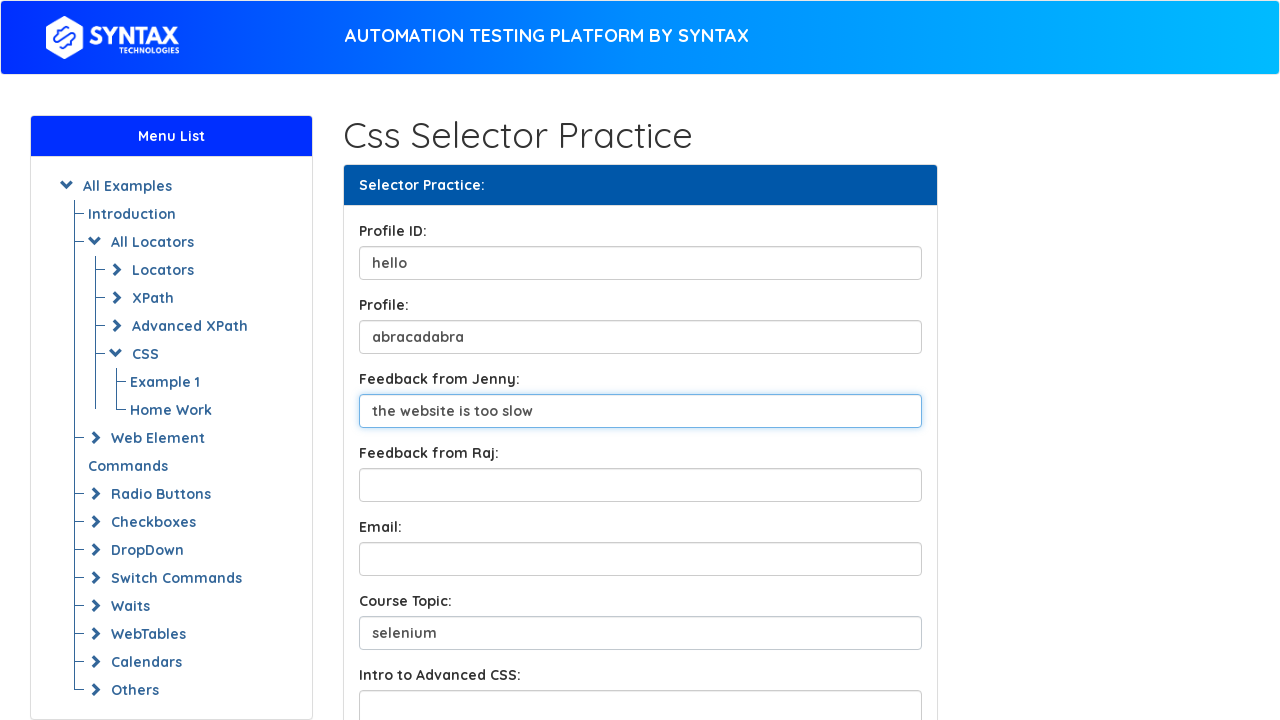

Filled intro field using ^= (starts-with) attribute selector with 'easy' on input[name^='IntroInput']
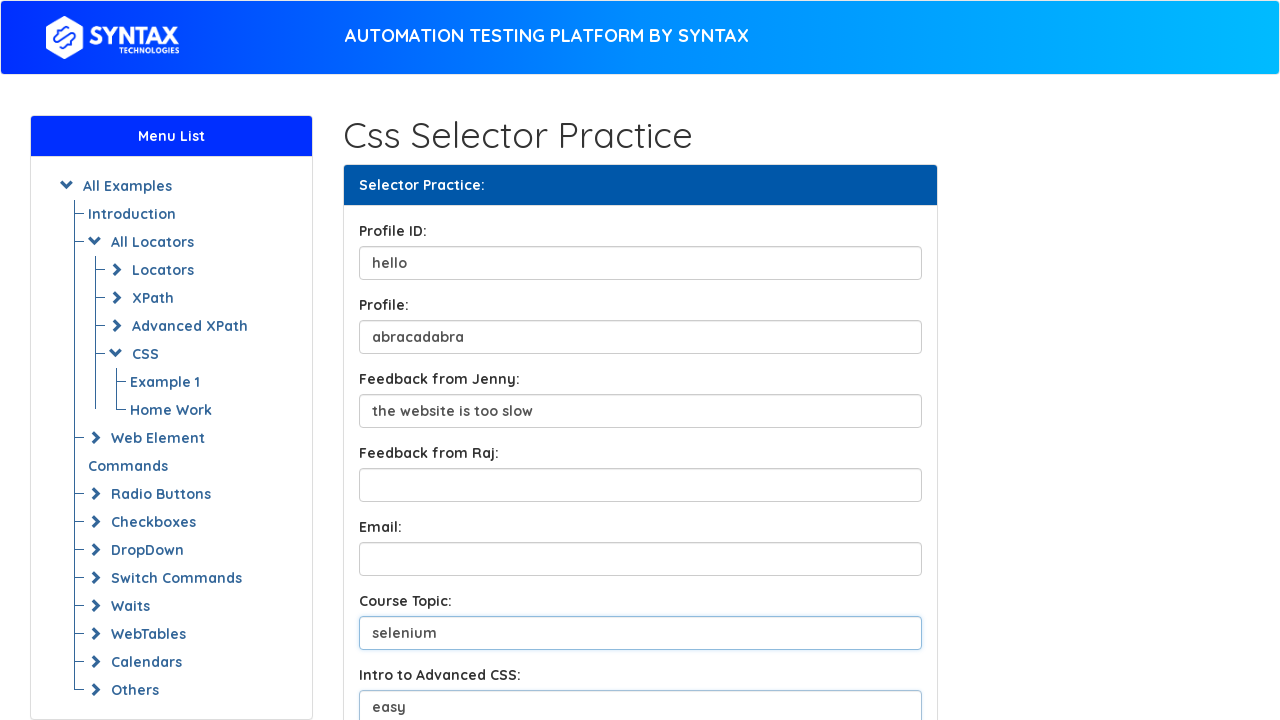

Filled conclusion field using $= (ends-with) attribute selector with 'welldone' on input[name$='Input']
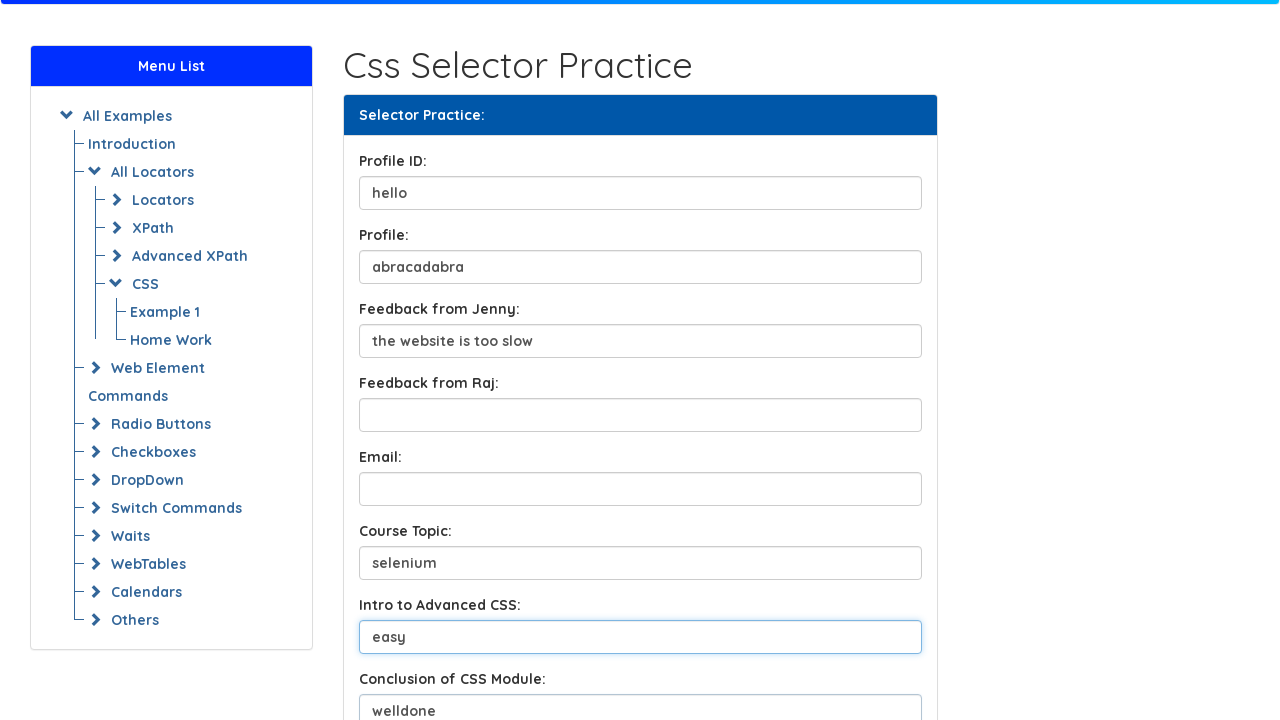

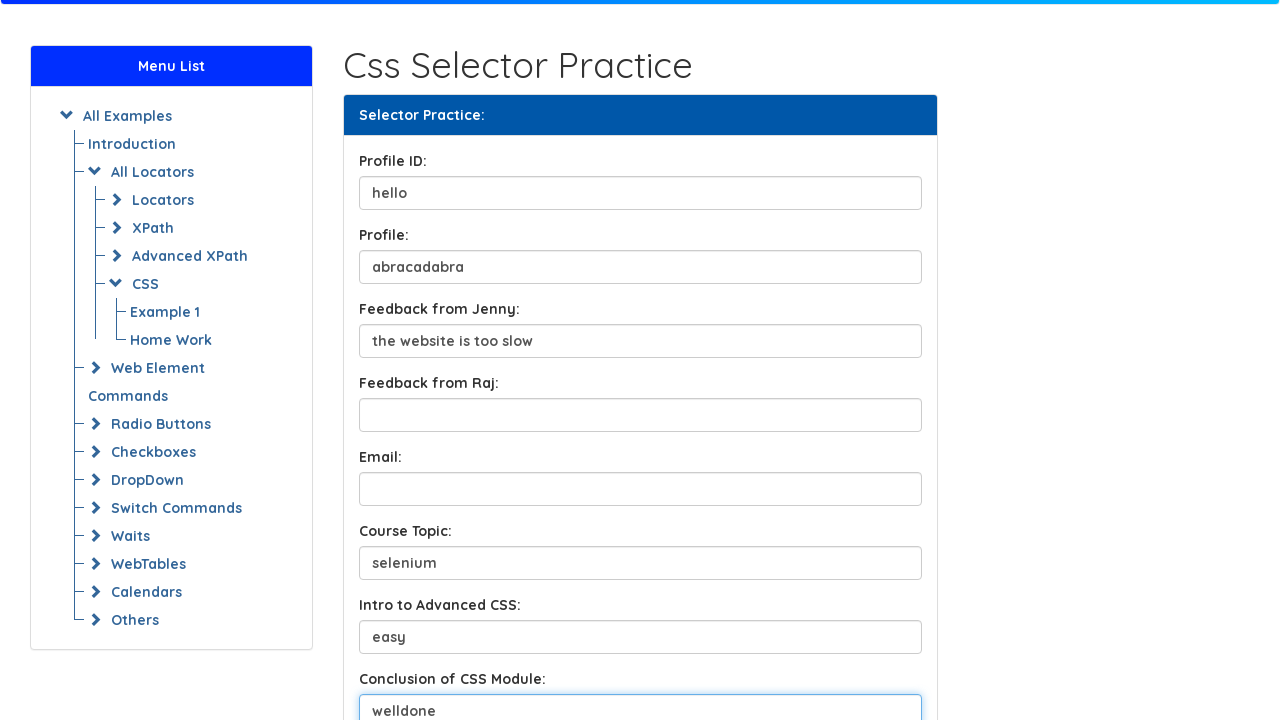